Tests JavaScript confirm alert handling by clicking a button that triggers a confirm dialog, accepting the alert, and verifying the result message

Starting URL: https://the-internet.herokuapp.com/javascript_alerts

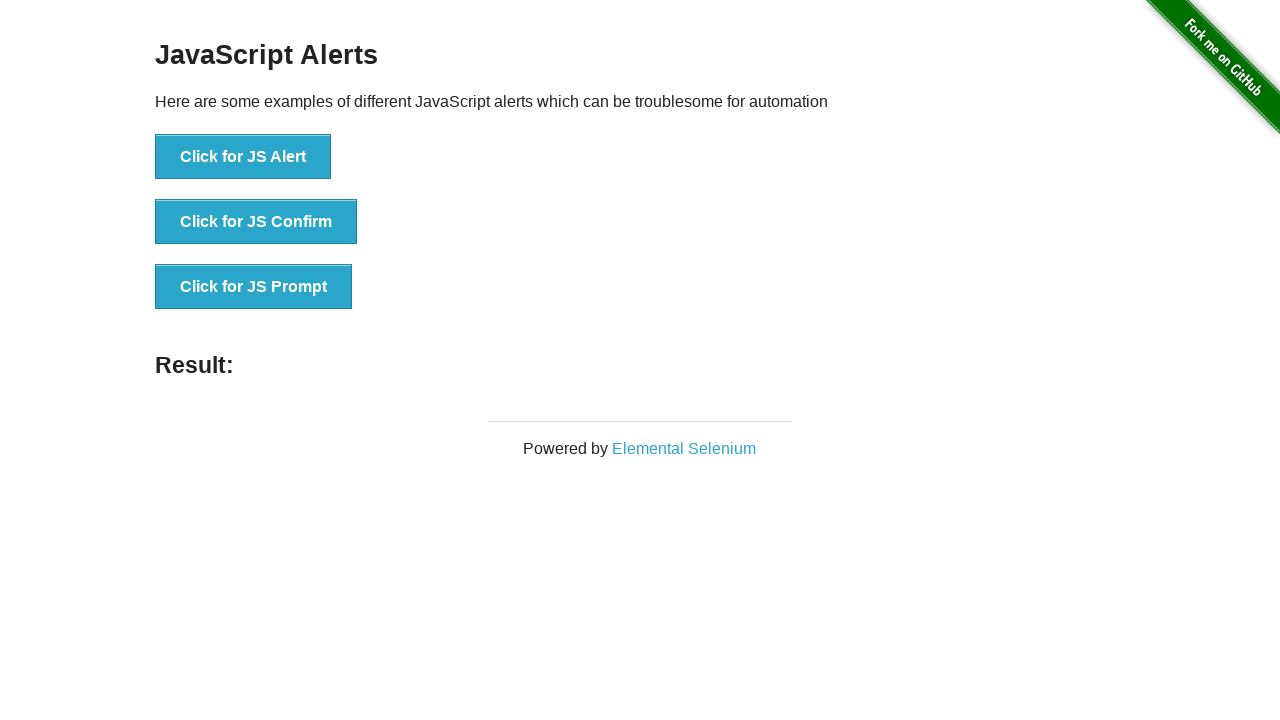

Set up dialog handler to accept confirm alert
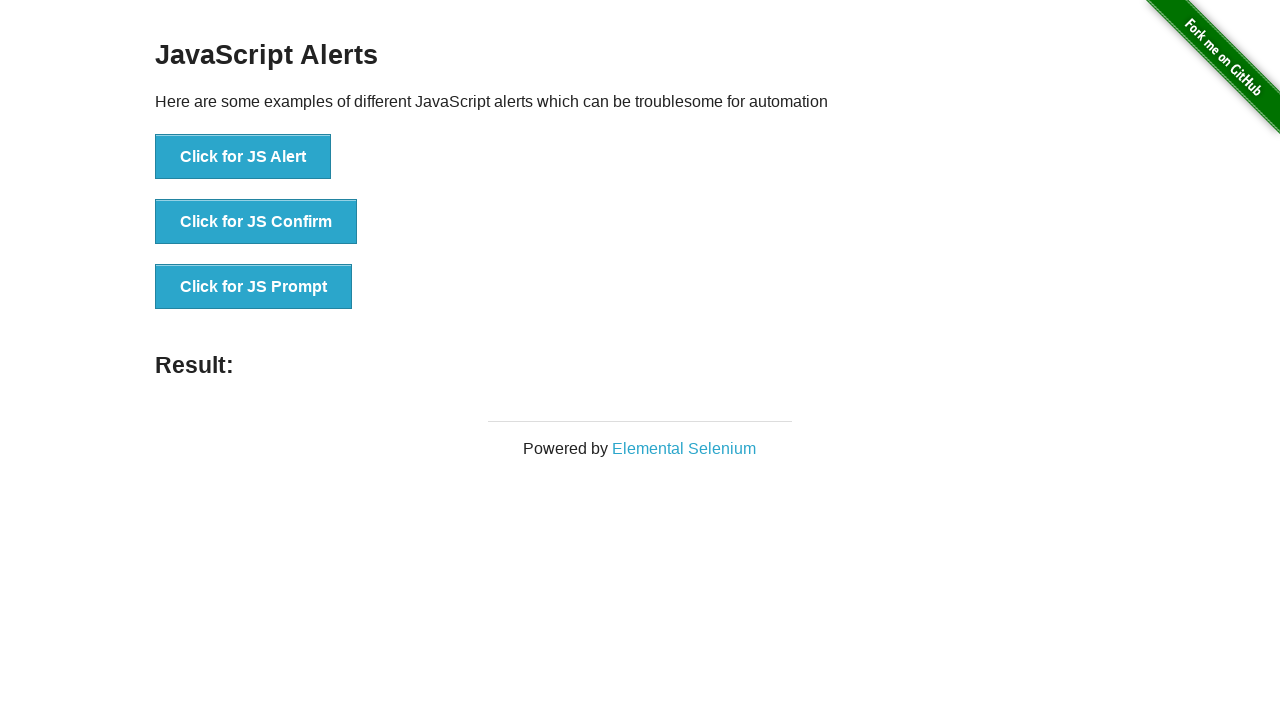

Clicked button to trigger JavaScript confirm dialog at (256, 222) on //button[@onclick="jsConfirm()"]
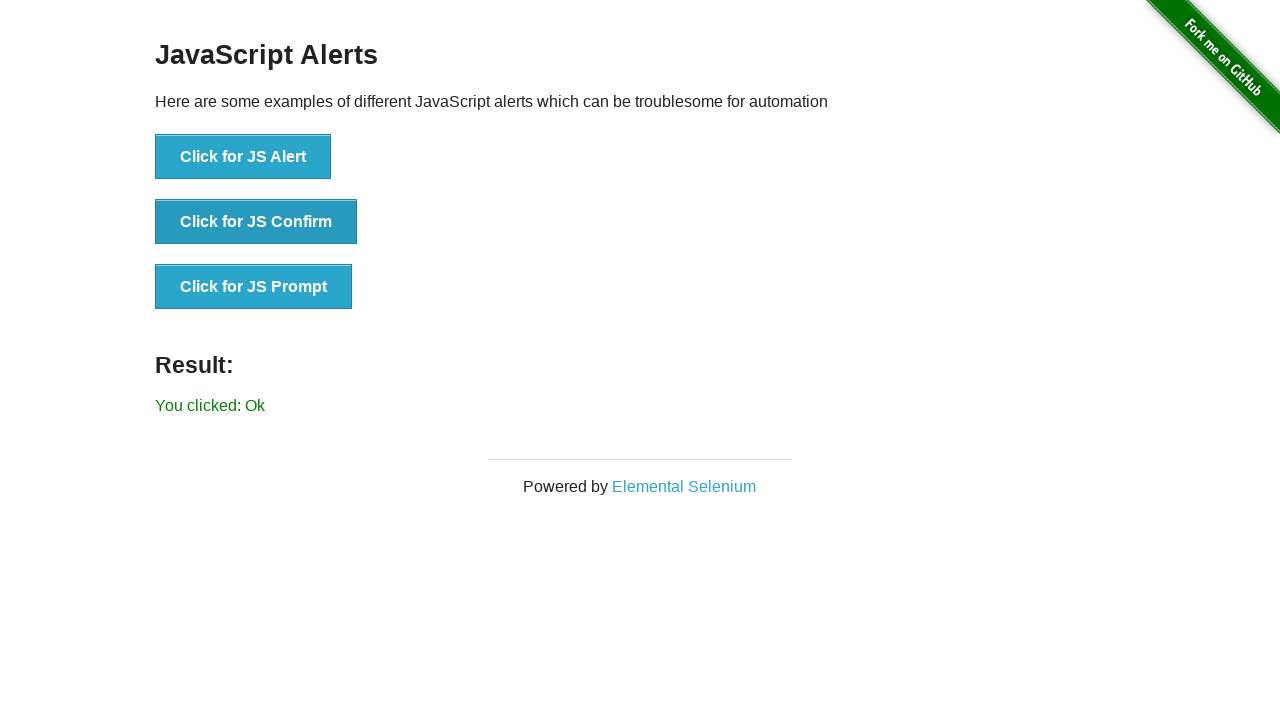

Result message element loaded after accepting alert
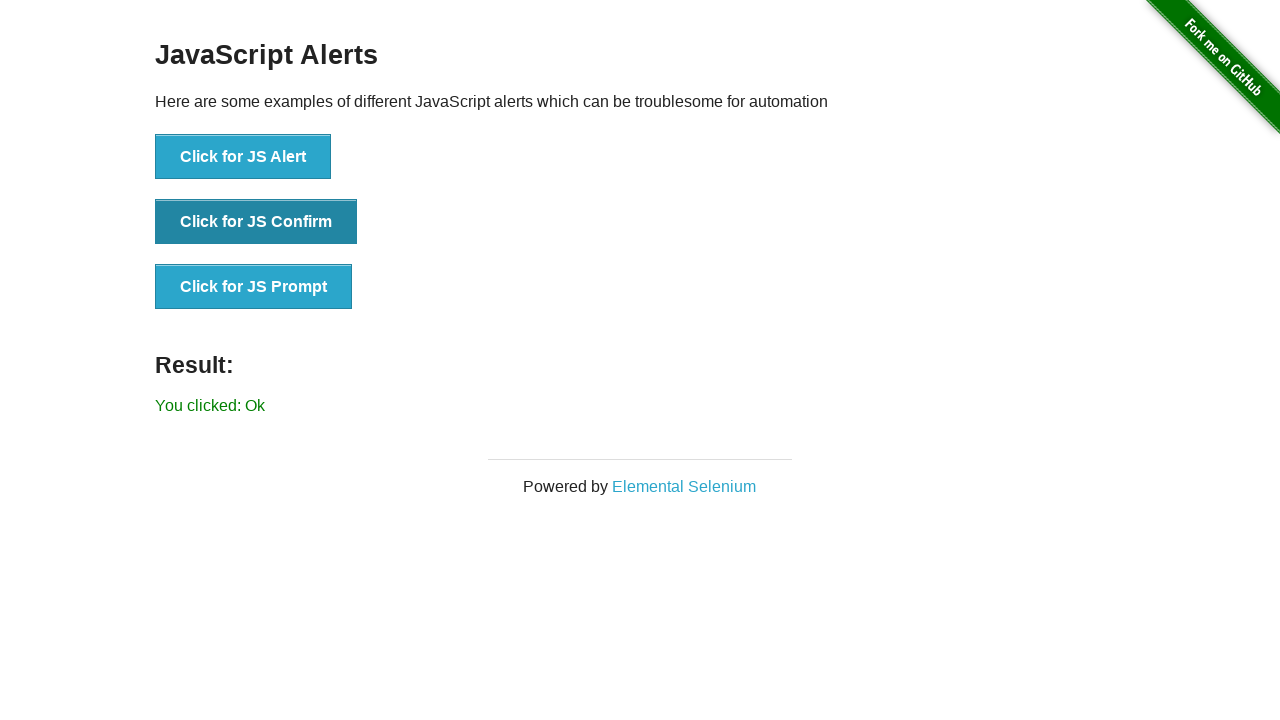

Retrieved result text: 'You clicked: Ok'
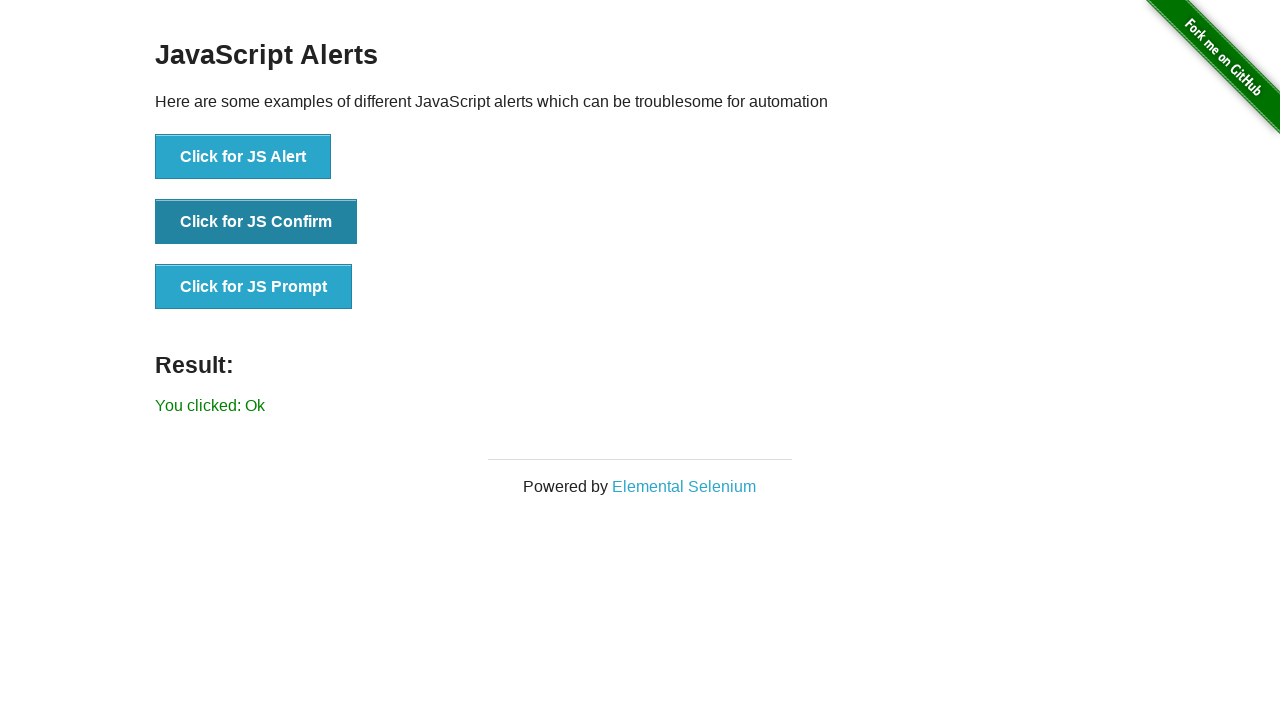

Verified result message matches expected value 'You clicked: Ok'
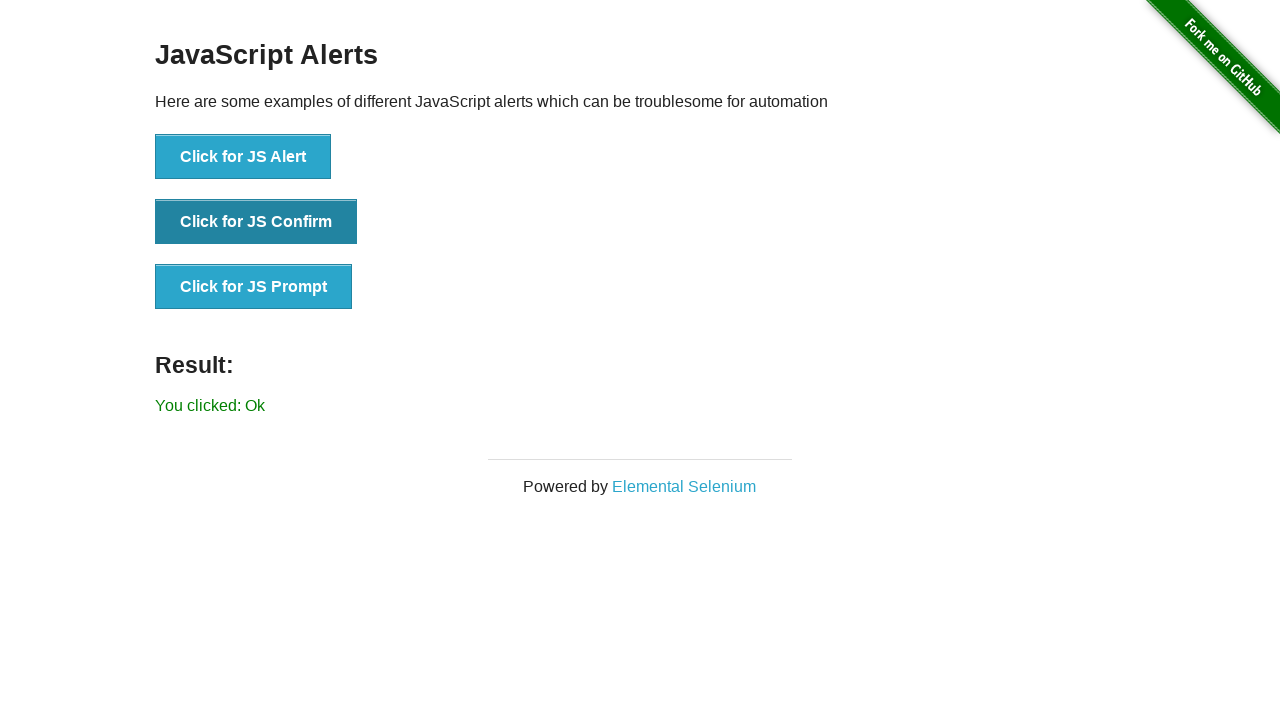

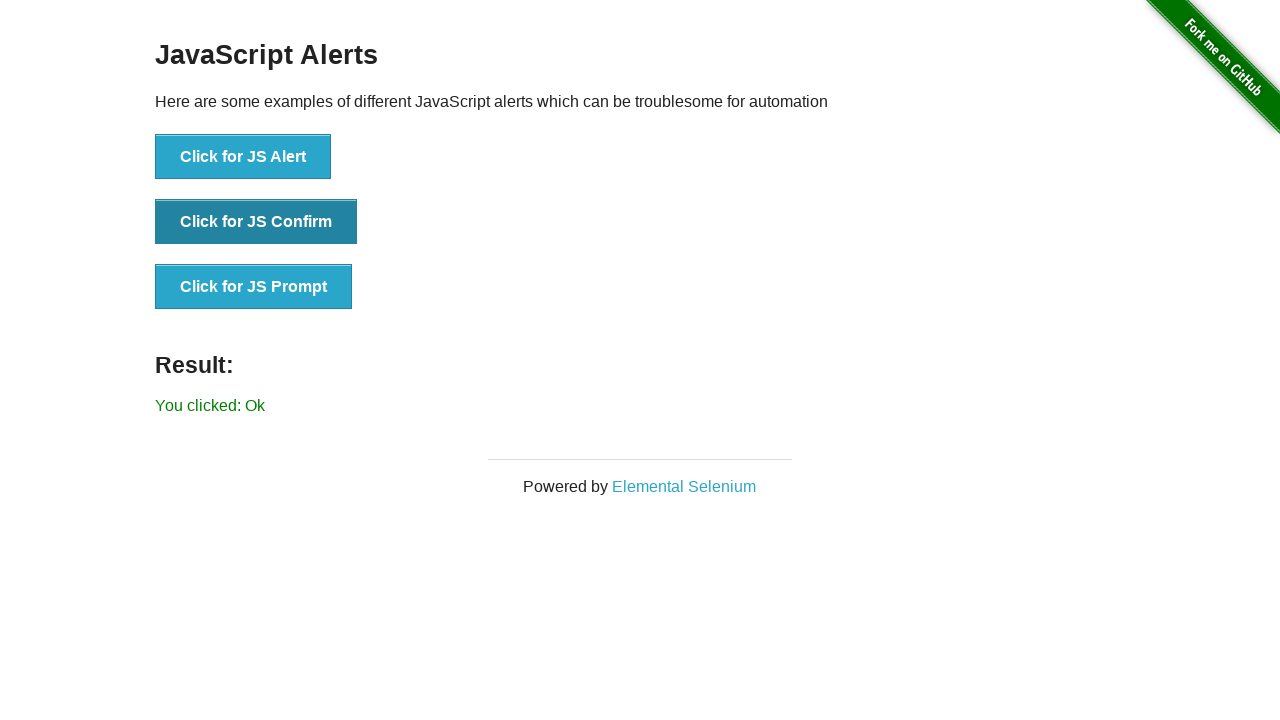